Tests various select menu widgets on DemoQA including react select dropdowns, old-style select elements, multiselect dropdowns, and standard multiselect controls by selecting and deselecting different options.

Starting URL: https://demoqa.com/select-menu

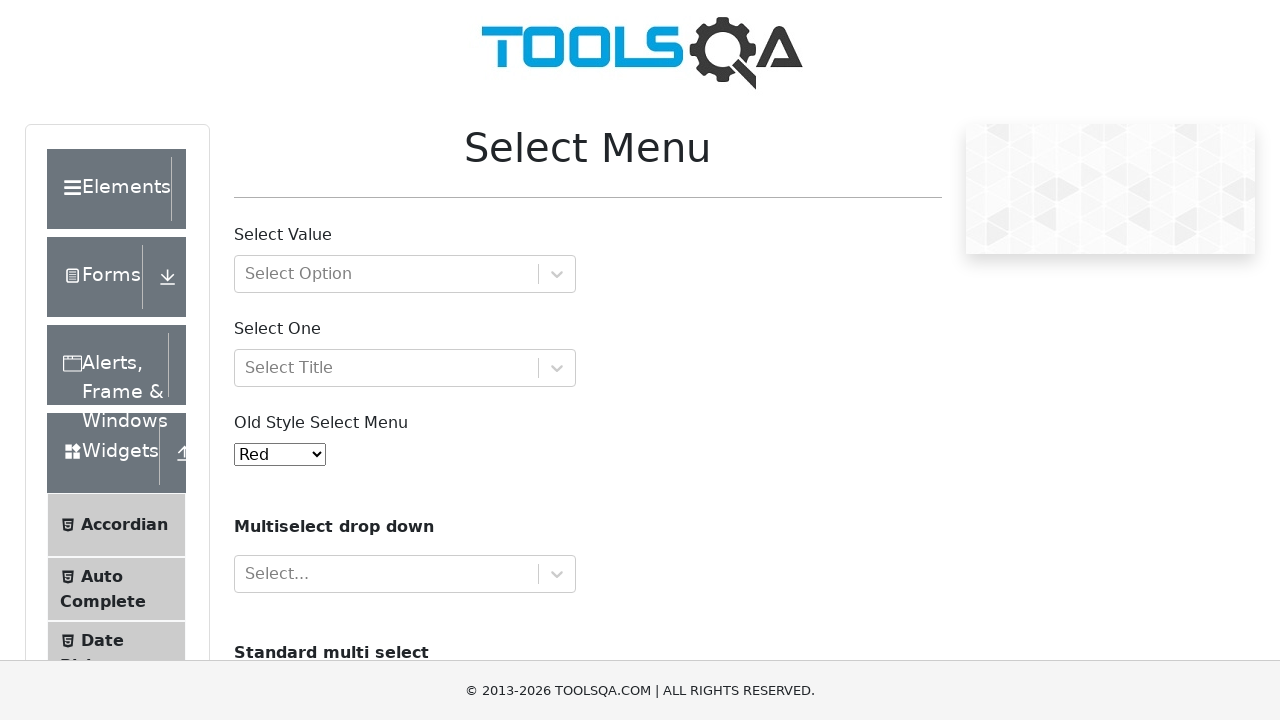

Scrolled down 300px to view select menu widgets
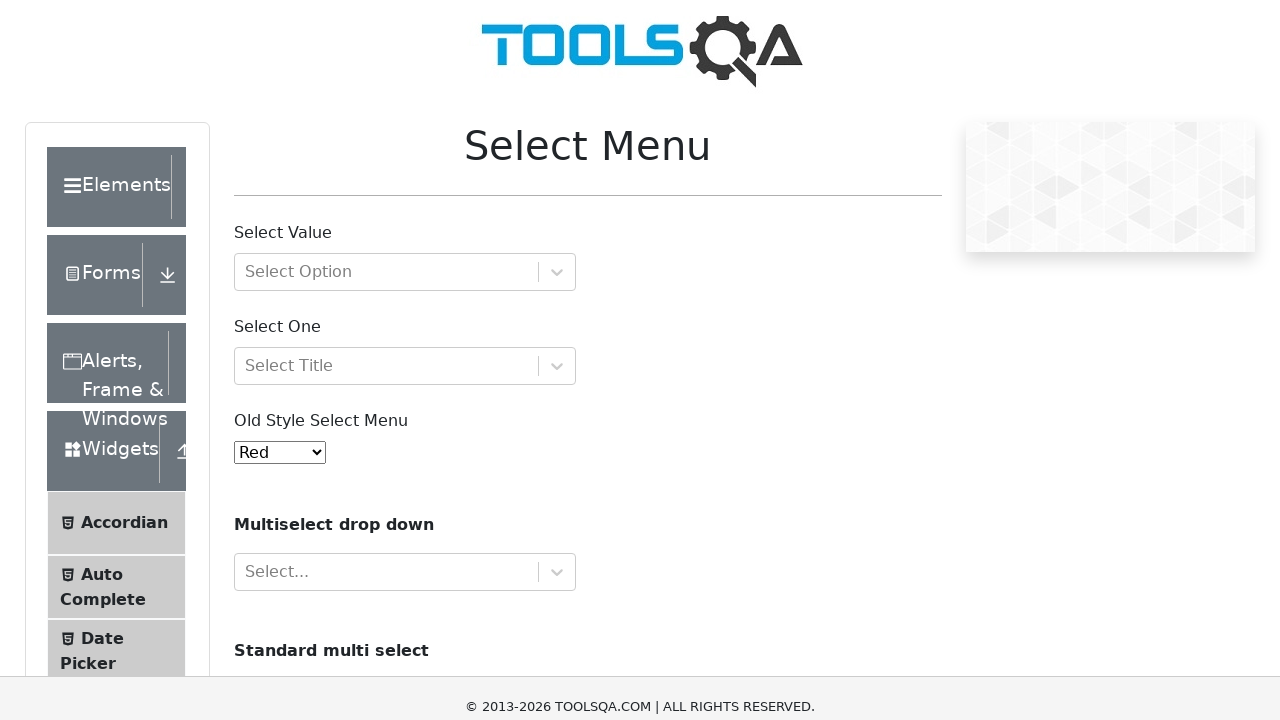

Clicked Select Value dropdown to open it at (386, 274) on xpath=//div[contains(text(),'Select Value')]/parent::div/following-sibling::div[
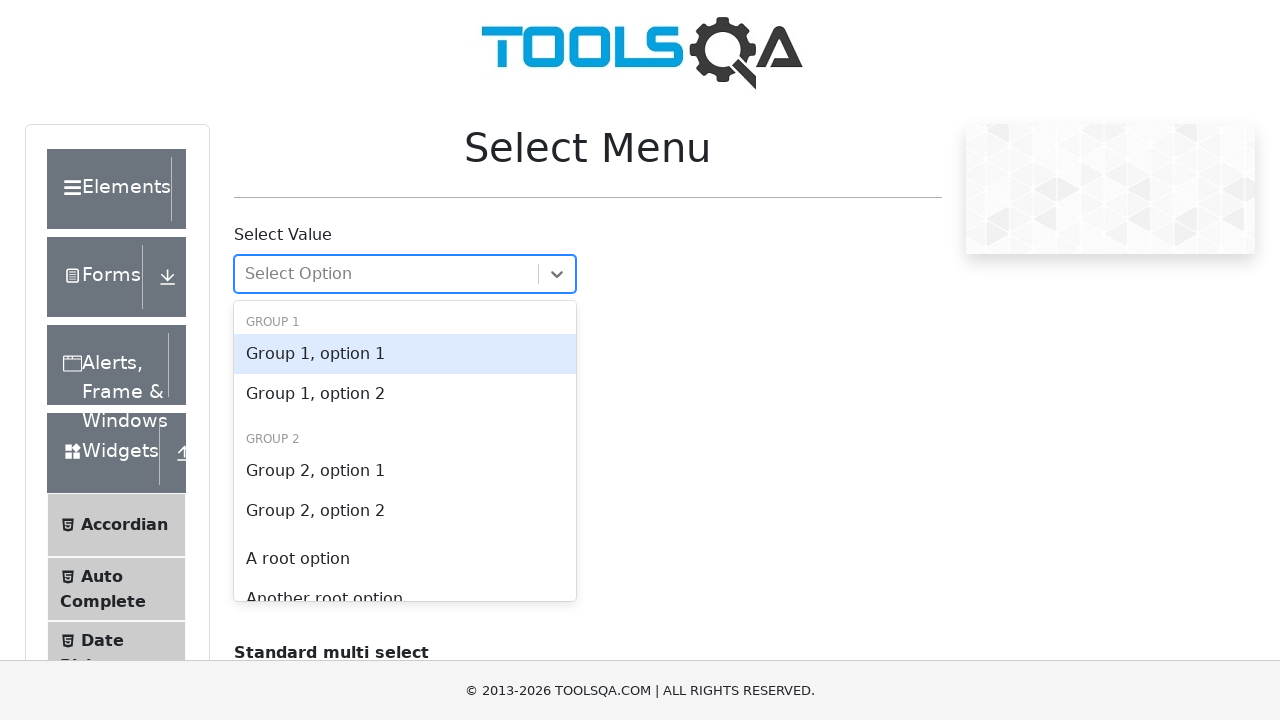

Selected 'A root option' from Select Value dropdown at (405, 559) on xpath=//div[contains(text(),'A root option')]
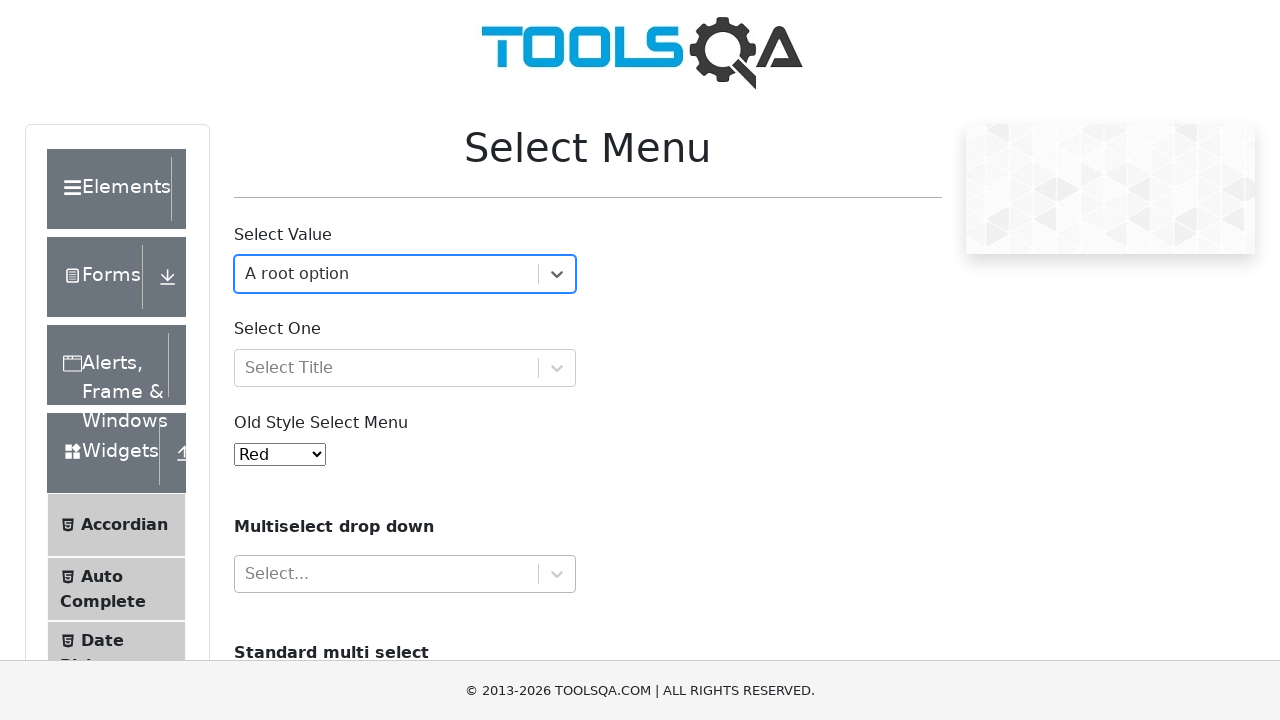

Clicked Select One (Salutation) dropdown to open it at (386, 368) on xpath=//div[contains(text(),'Select One')]/parent::div/following-sibling::div[1]
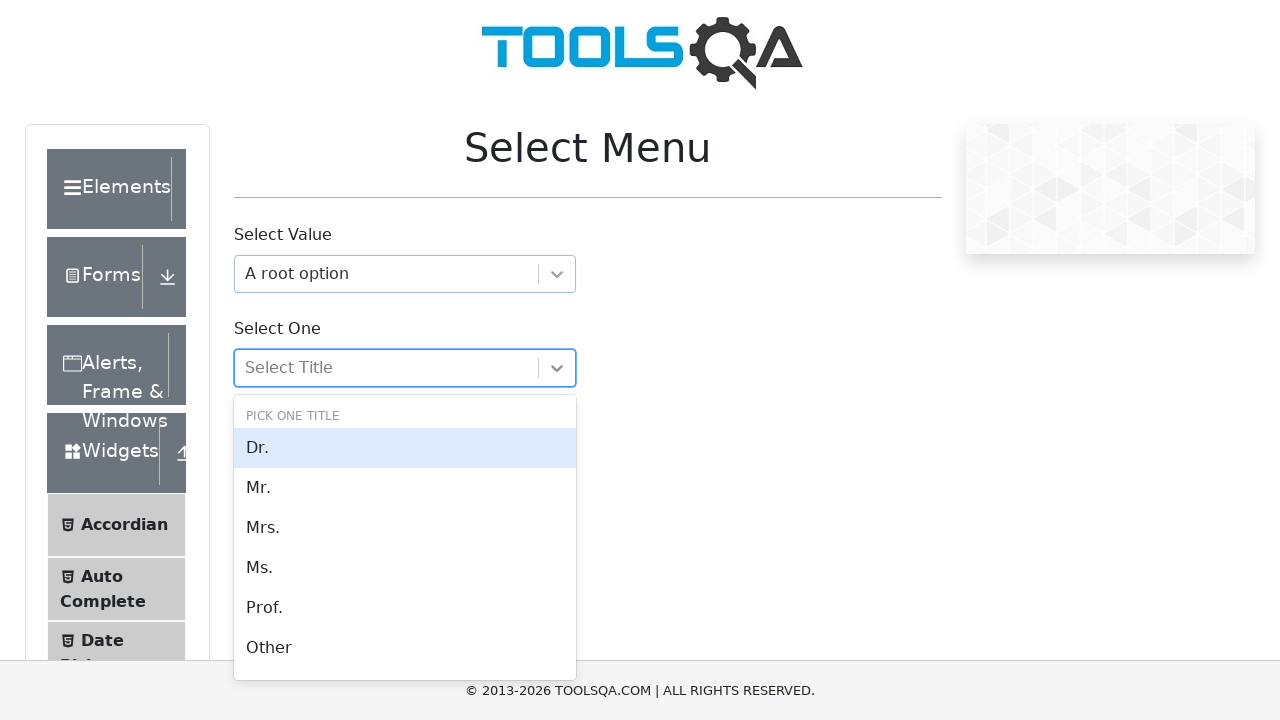

Selected 'Mr.' from Select One dropdown at (405, 488) on xpath=//div[contains(text(),'Mr.')]
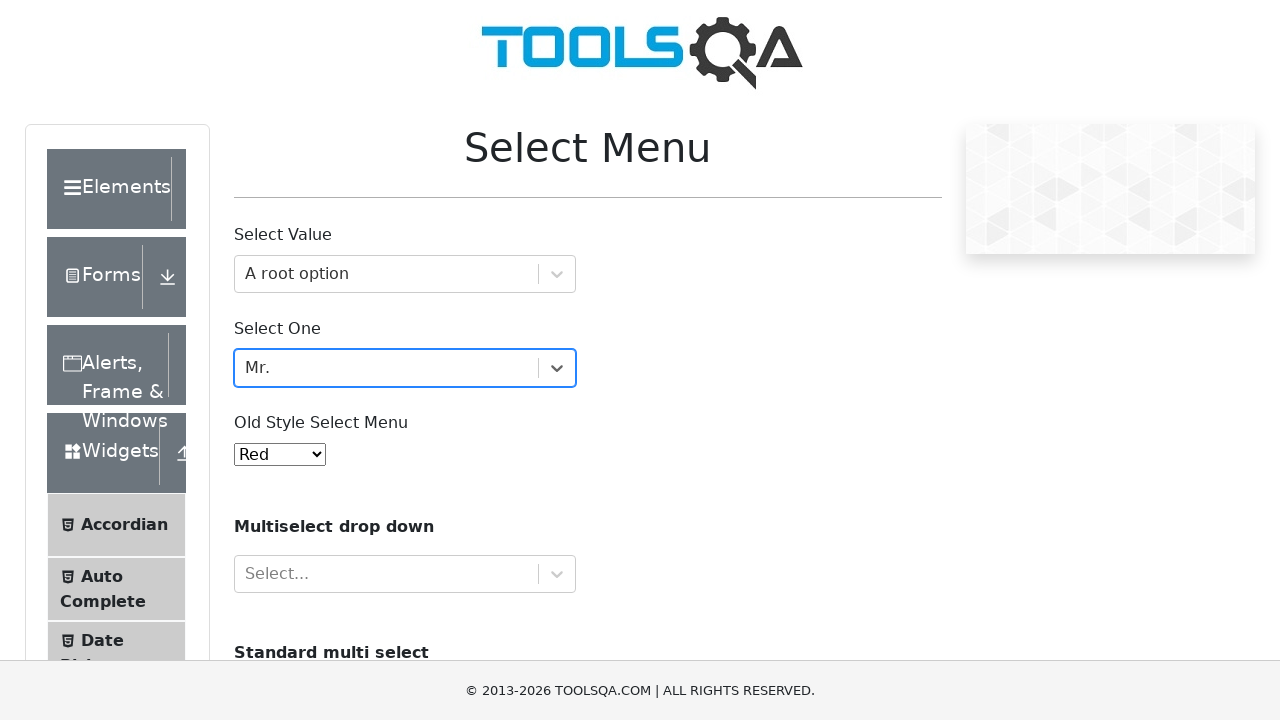

Selected 'Black' from old-style select element on #oldSelectMenu
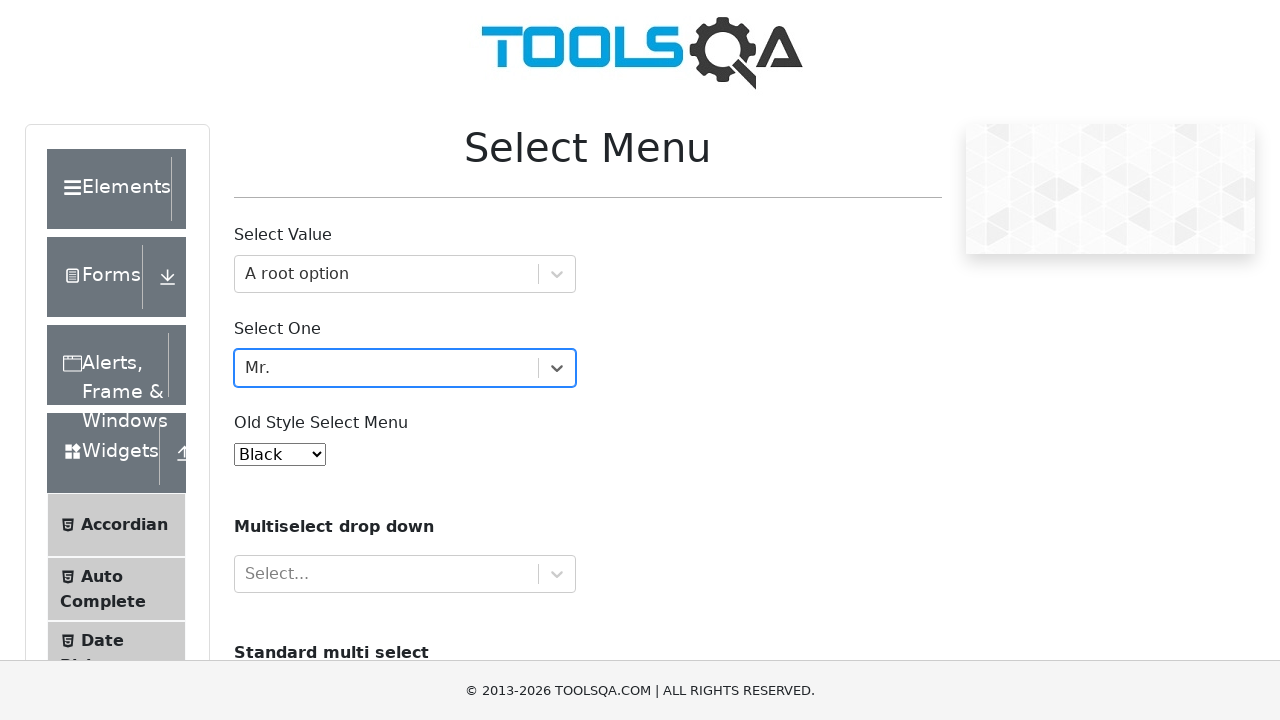

Clicked Multiselect dropdown to open it at (386, 574) on xpath=//b[contains(text(),'Multiselect drop down')]/parent::p/following-sibling:
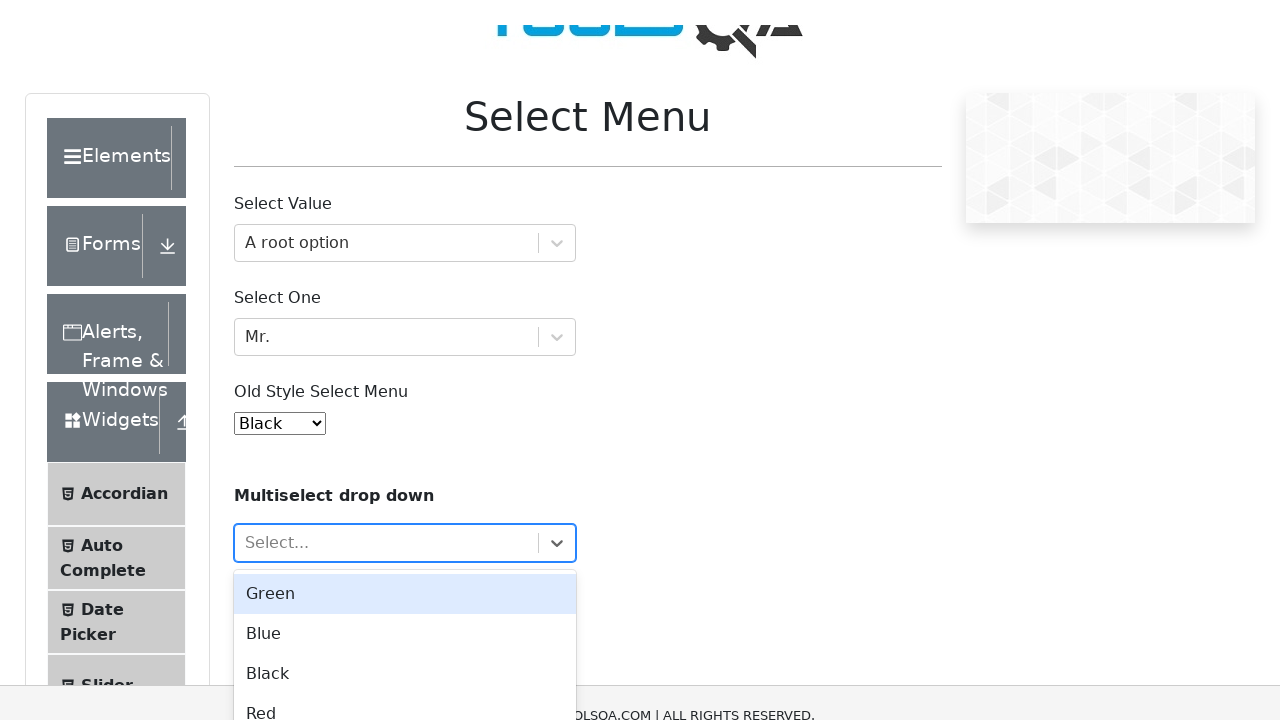

Selected 'Blue' from Multiselect dropdown at (405, 608) on xpath=//div[contains(text(),'Blue')]
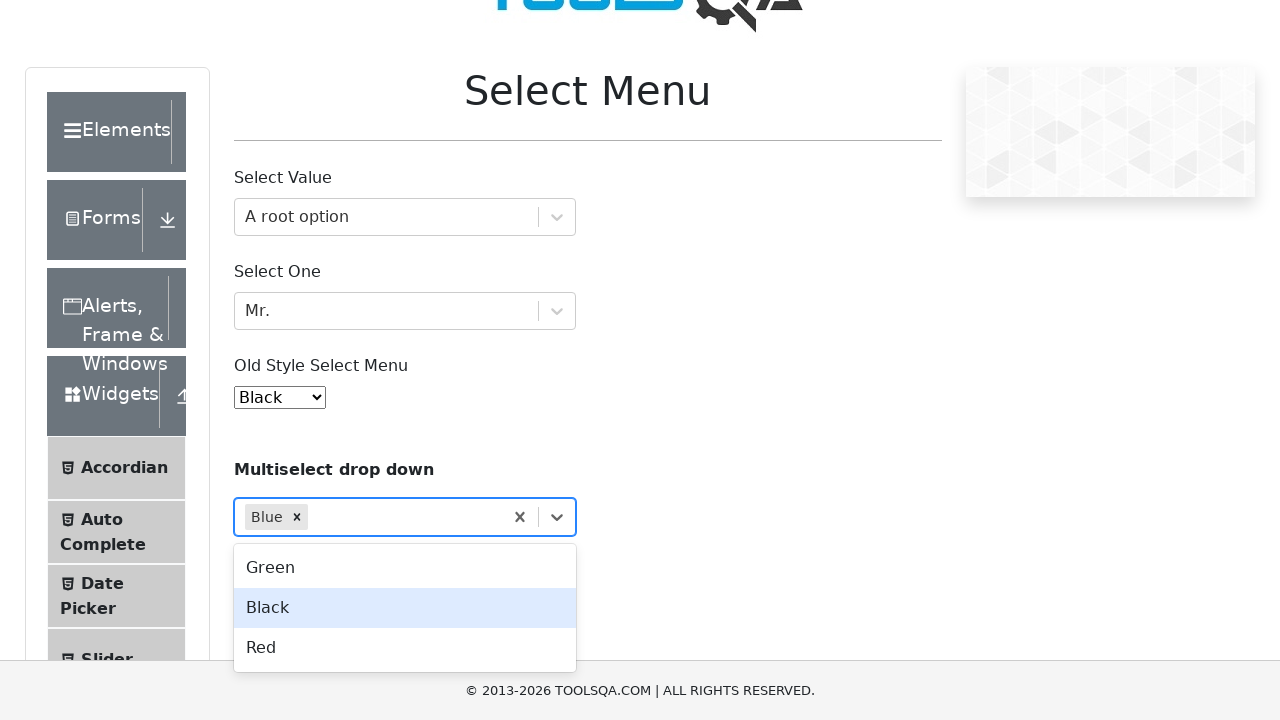

Selected 'Black' from Multiselect dropdown at (405, 608) on xpath=//div[contains(text(),'Black')]
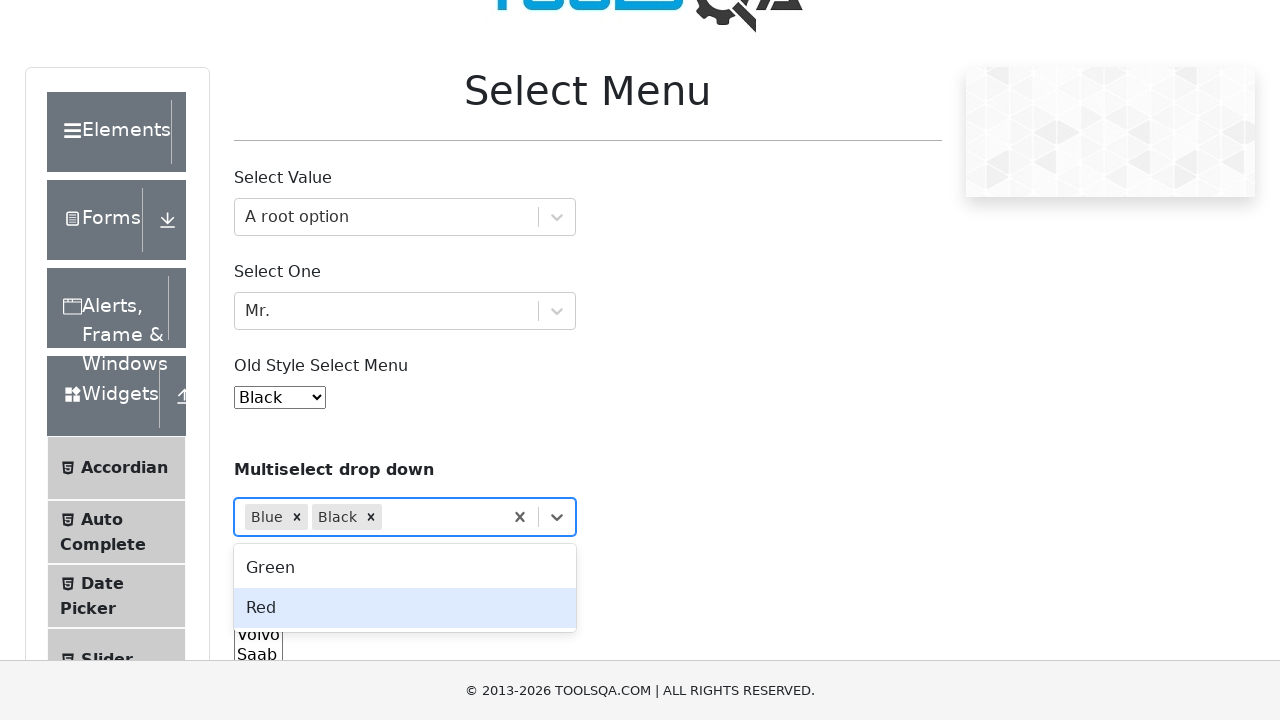

Selected 'Volvo', 'Audi', and 'Opel' from standard multiselect control on #cars
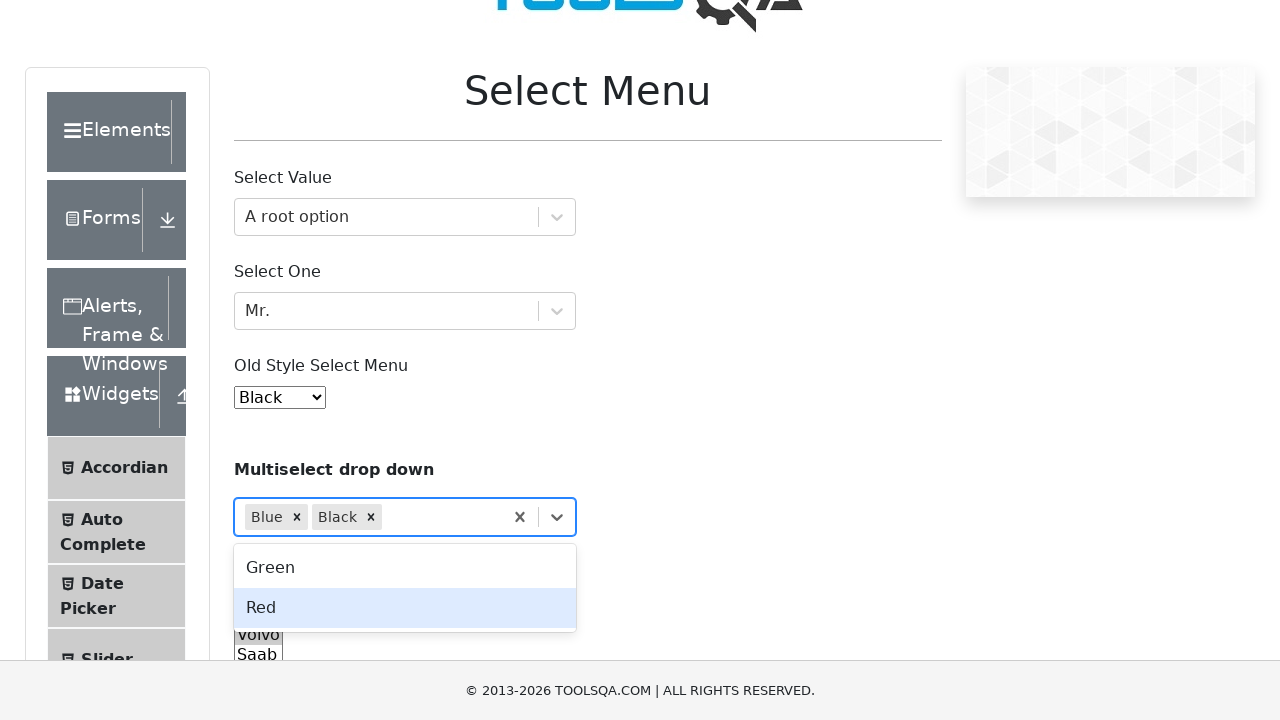

Waited 2 seconds before deselecting option
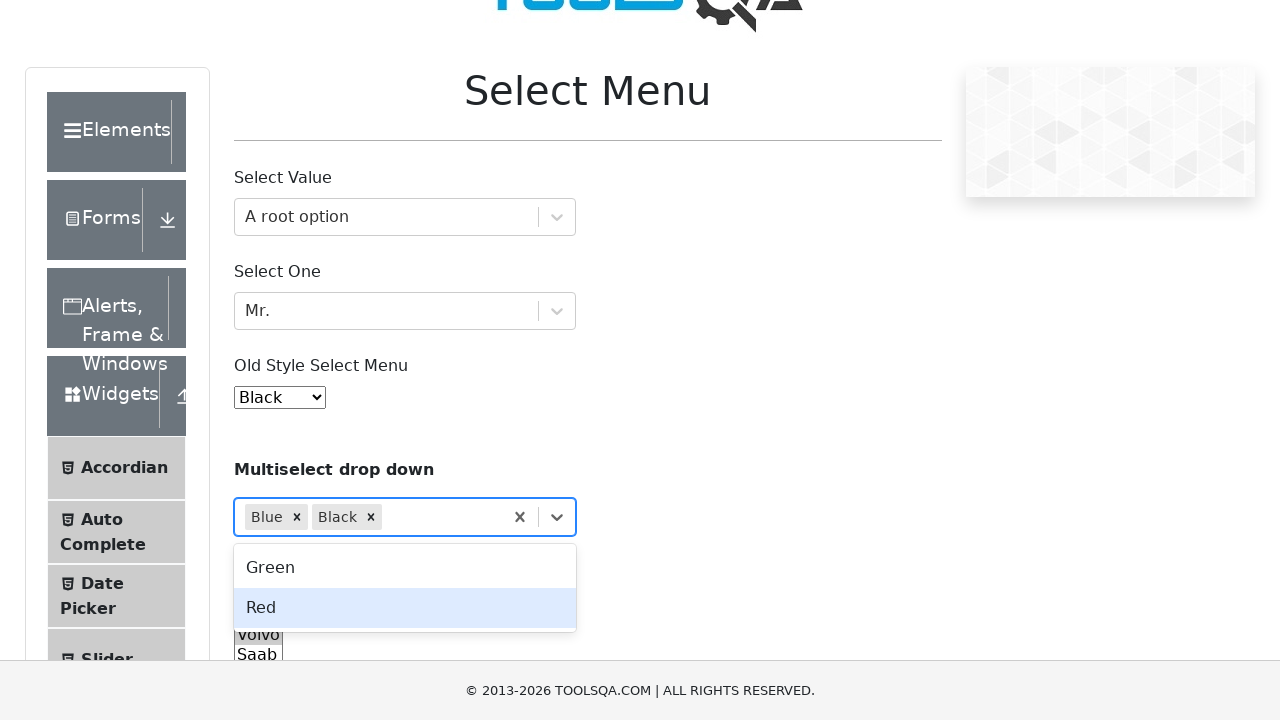

Deselected 'Opel' from standard multiselect, keeping 'Volvo' and 'Audi' on #cars
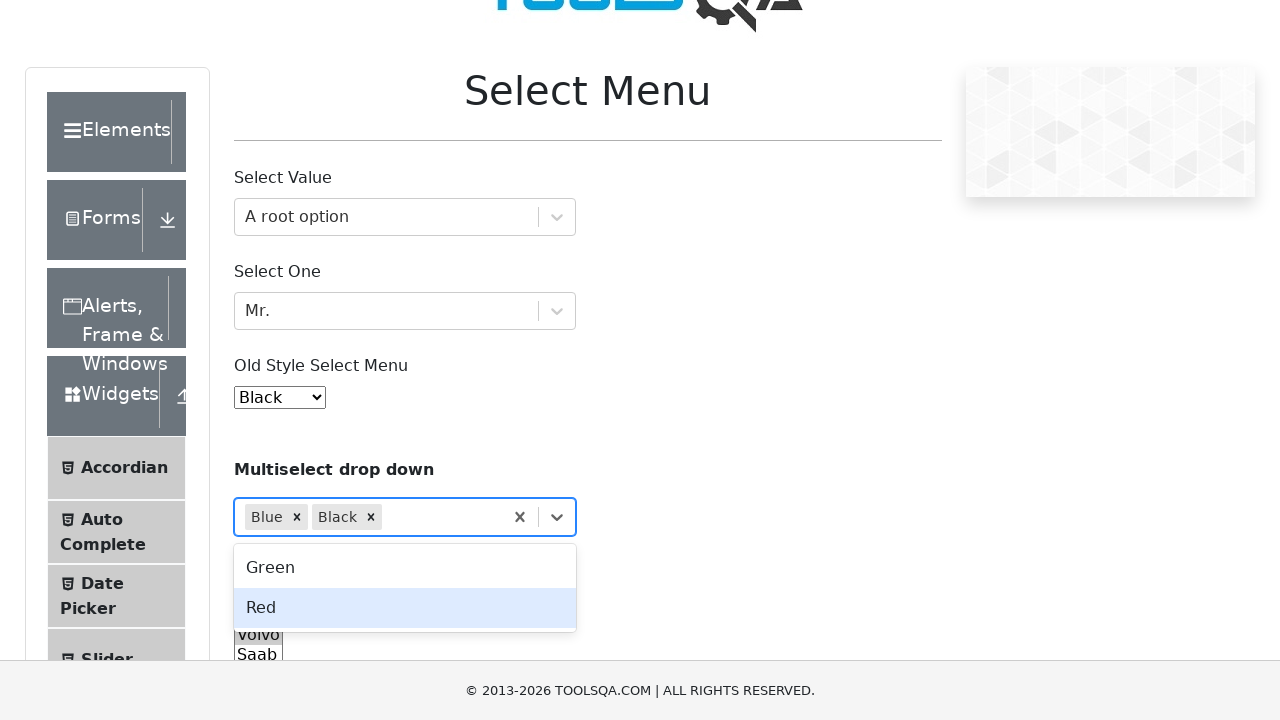

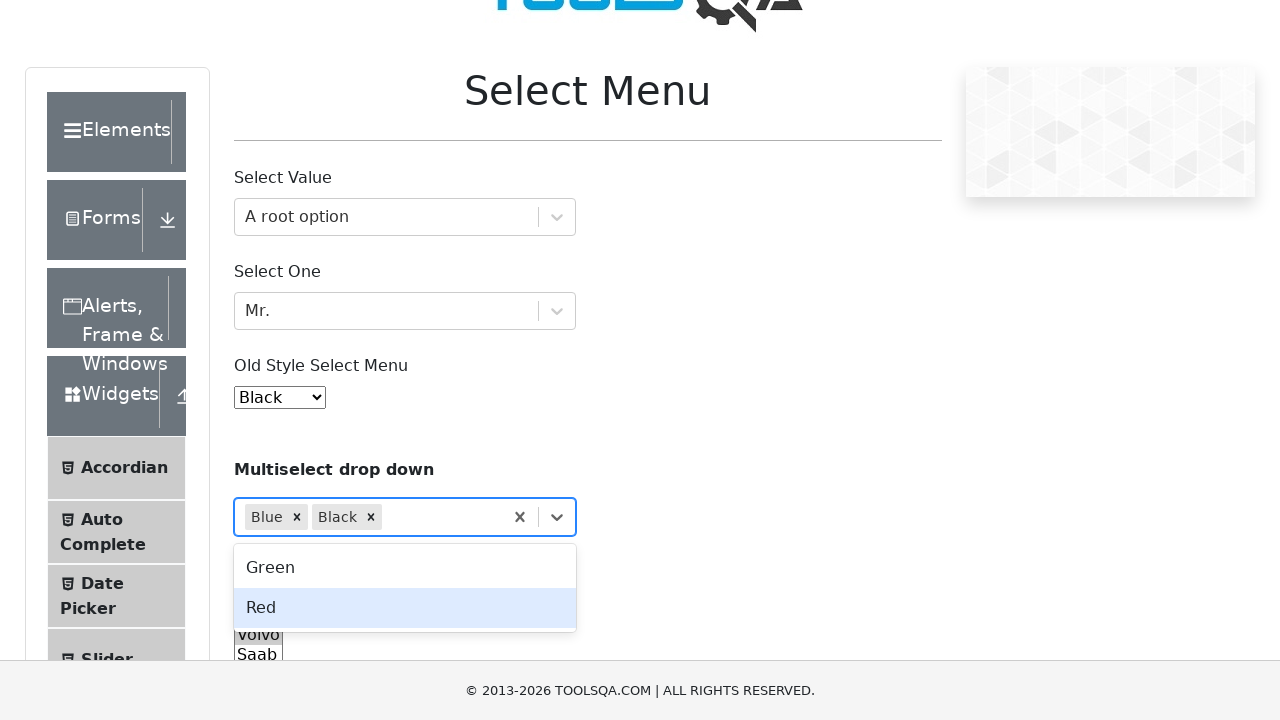